Tests geolocation mocking by setting custom coordinates (latitude: 32.746940, longitude: -97.092400 - Arlington, Texas area) and navigating to a location detection website to verify the mock is applied.

Starting URL: https://where-am-i.org/

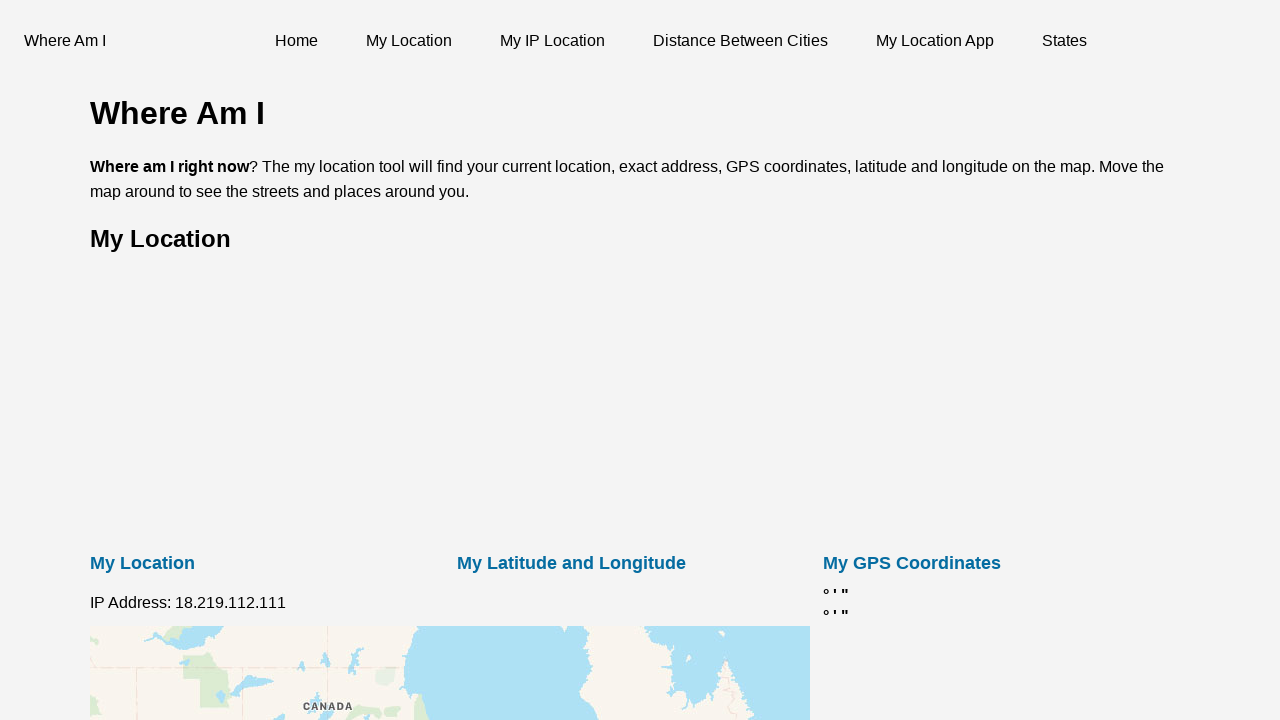

Granted geolocation permission to the context
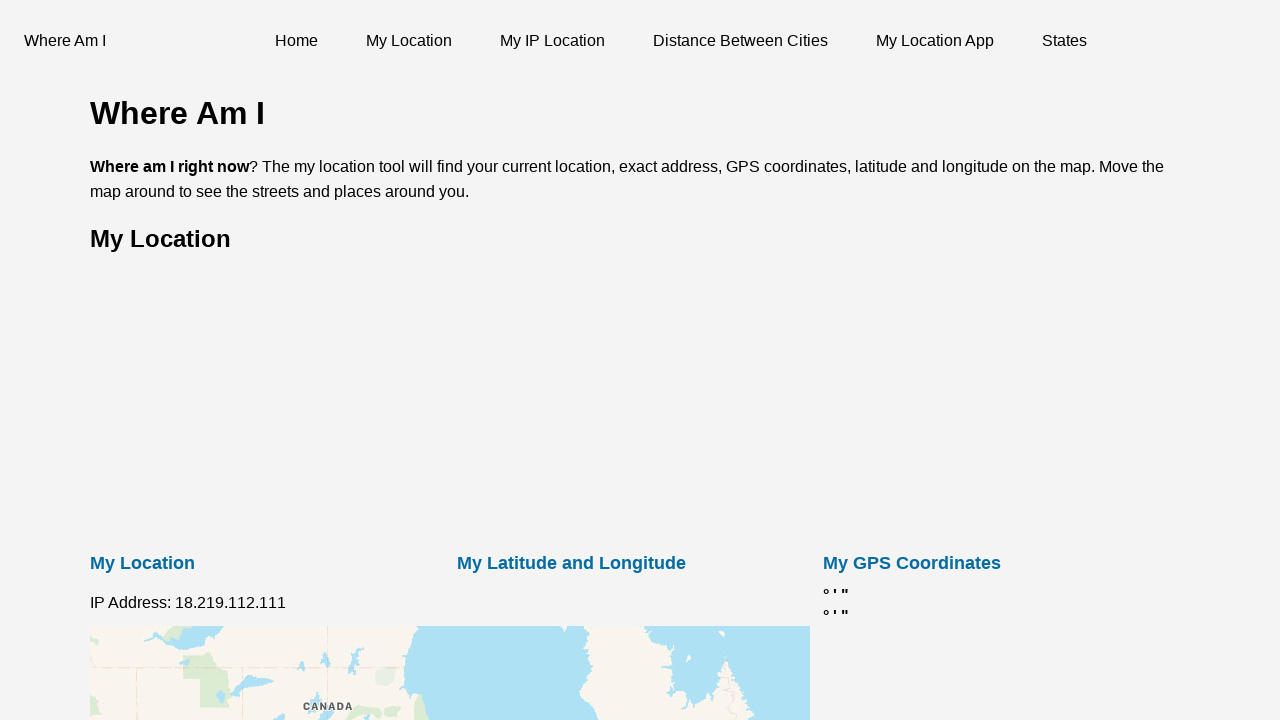

Set geolocation mock to Arlington, Texas coordinates (latitude: 32.746940, longitude: -97.092400)
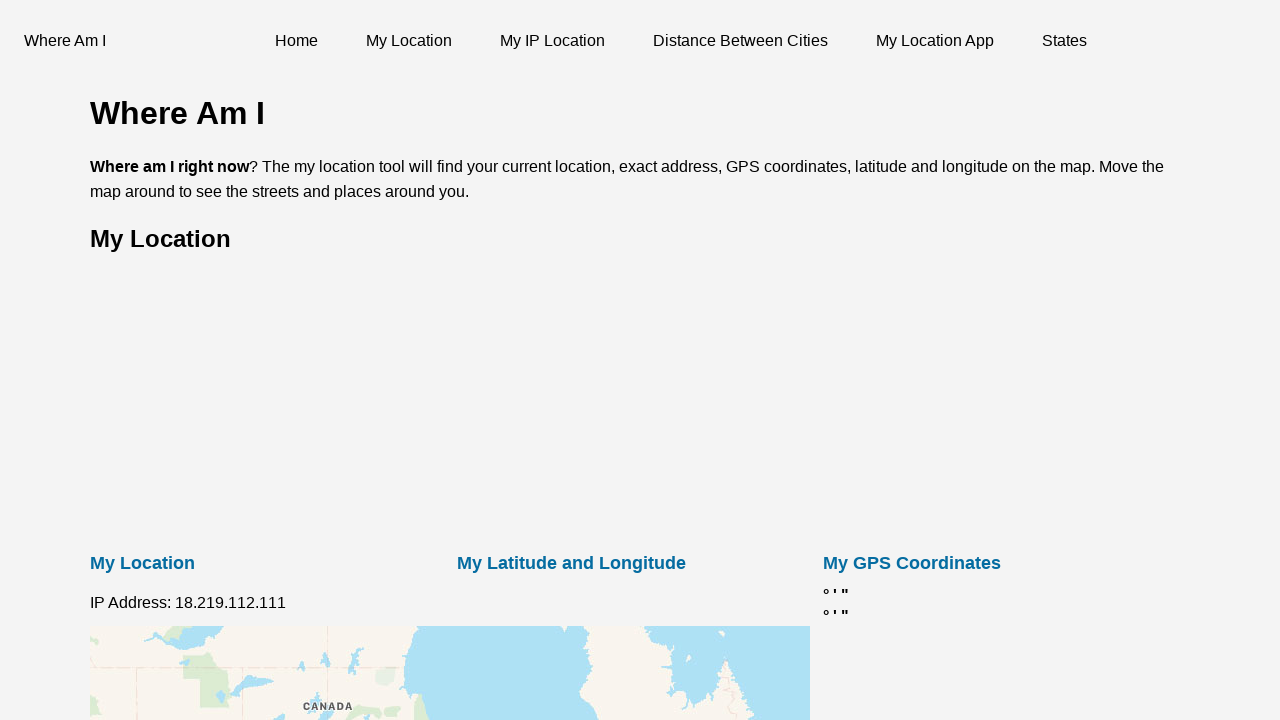

Reloaded page to apply geolocation mock
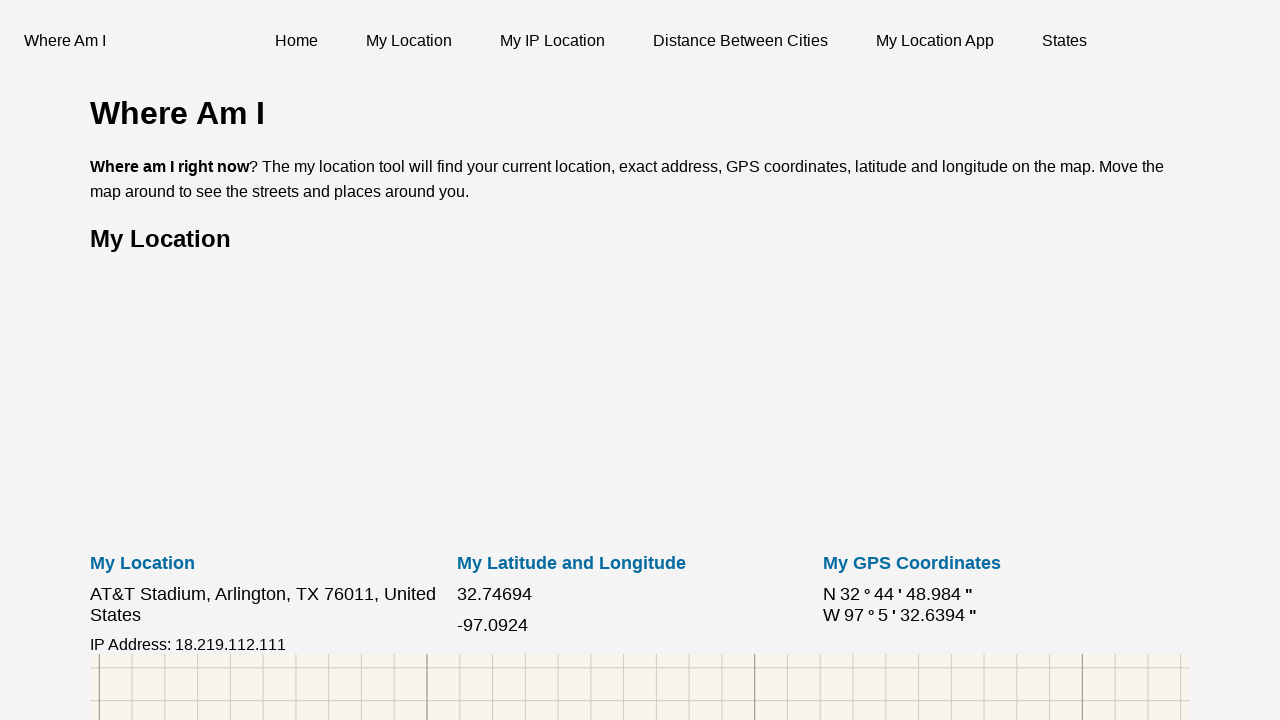

Waited for page to reach networkidle state and detect mocked location
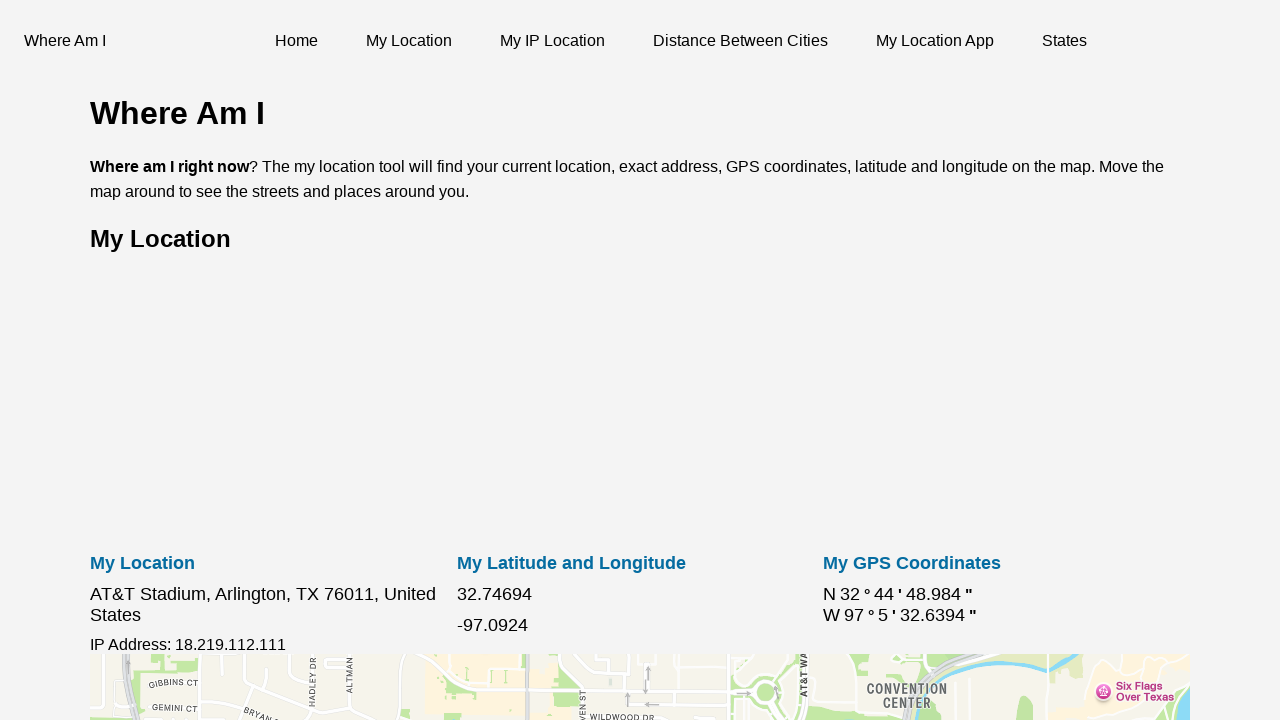

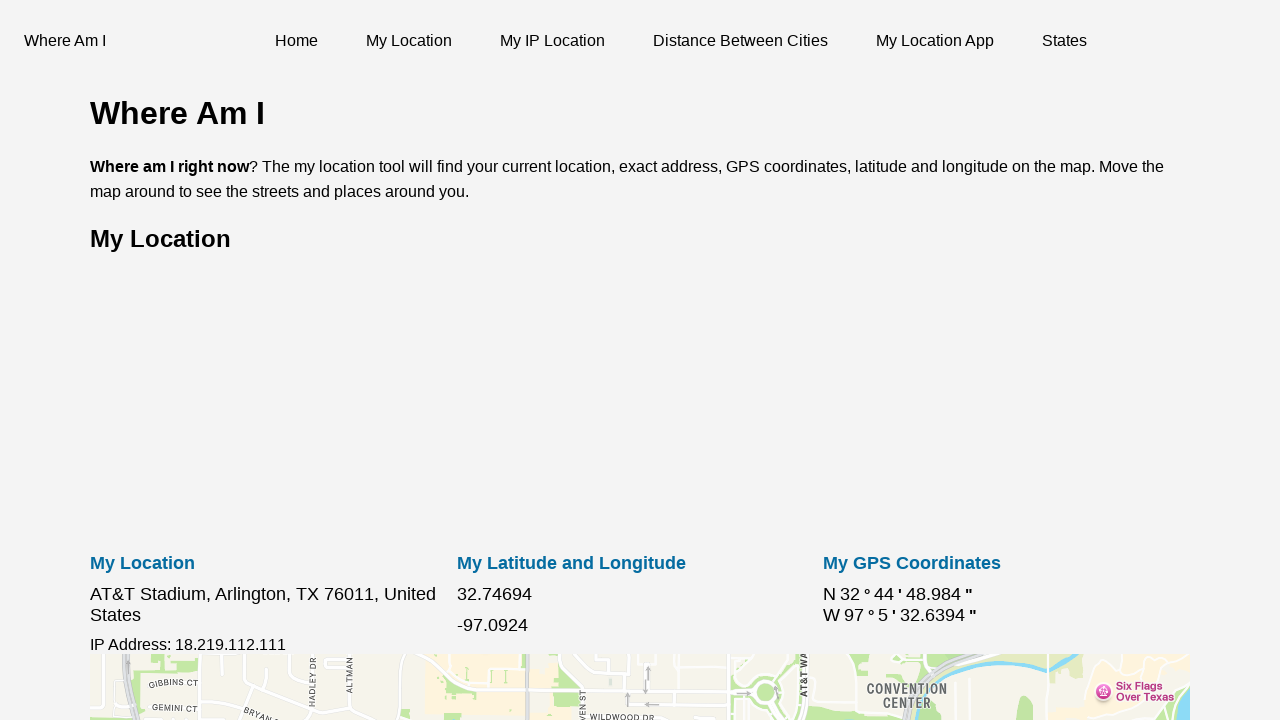